Tests adding jQuery Growl notifications to a web page by injecting jQuery and jQuery Growl libraries via JavaScript, then displaying a notification message on the page.

Starting URL: http://the-internet.herokuapp.com

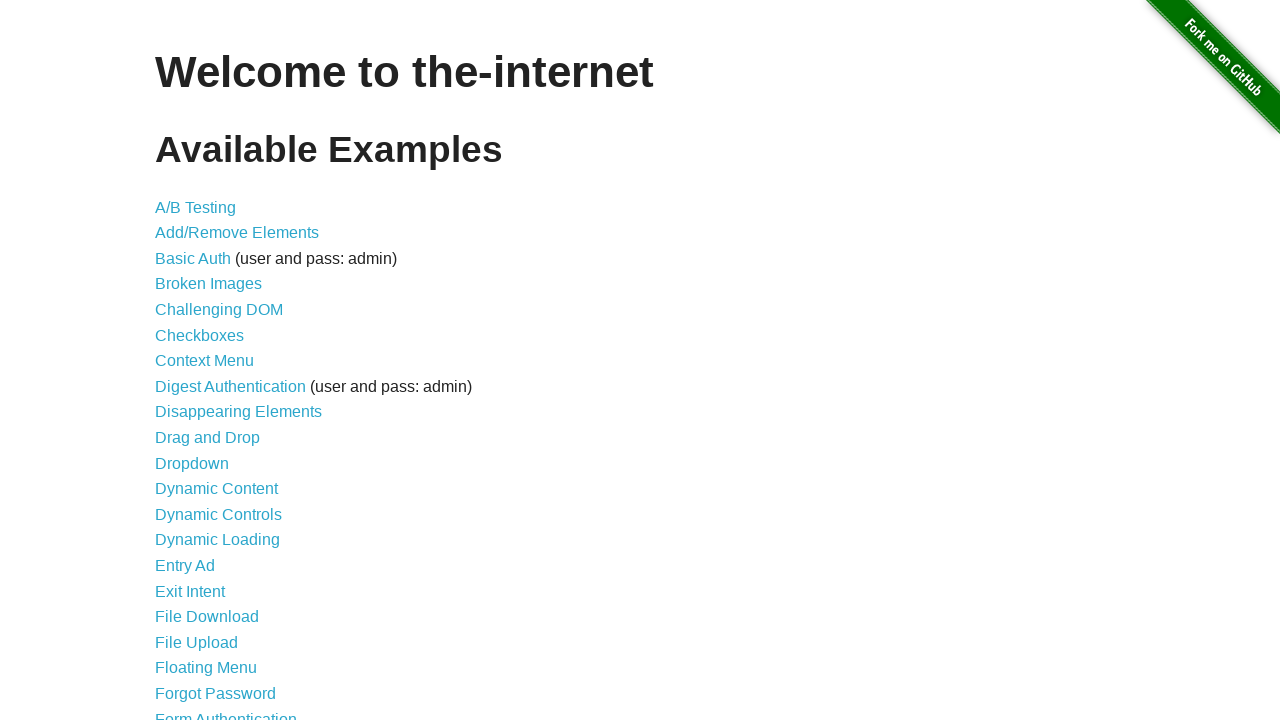

Injected jQuery library into the page if not already present
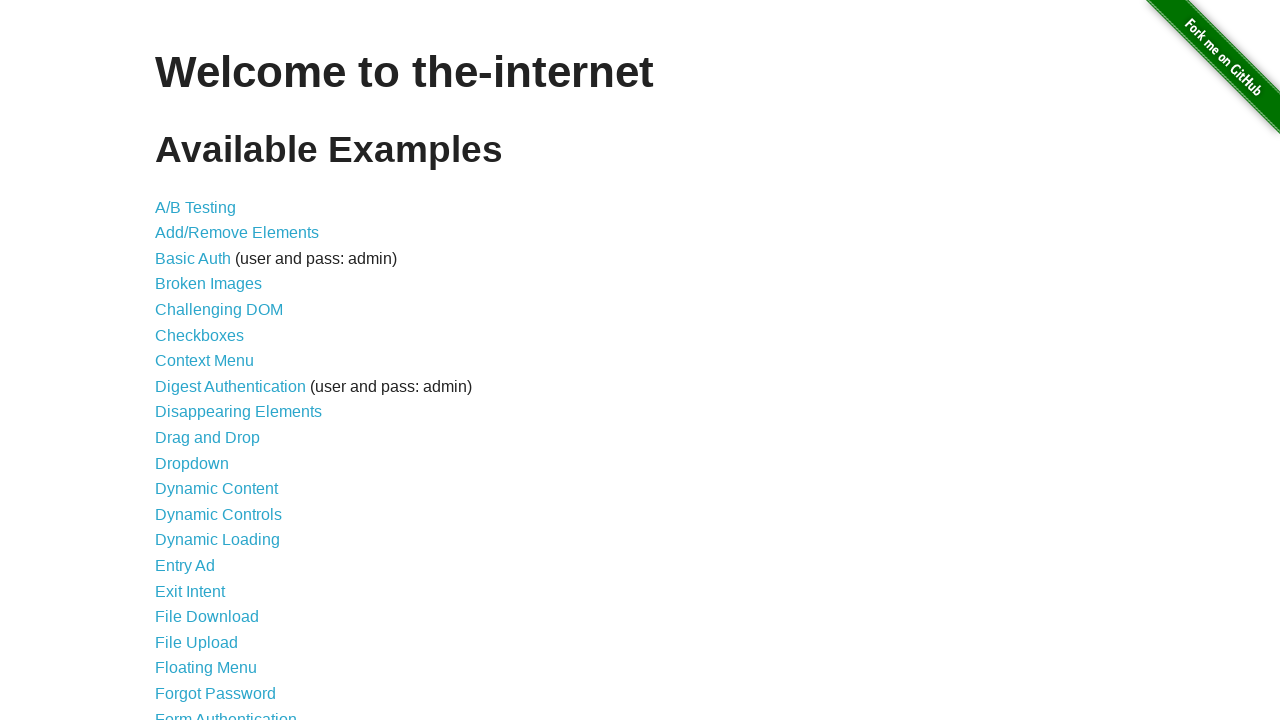

Waited for jQuery library to load and become available
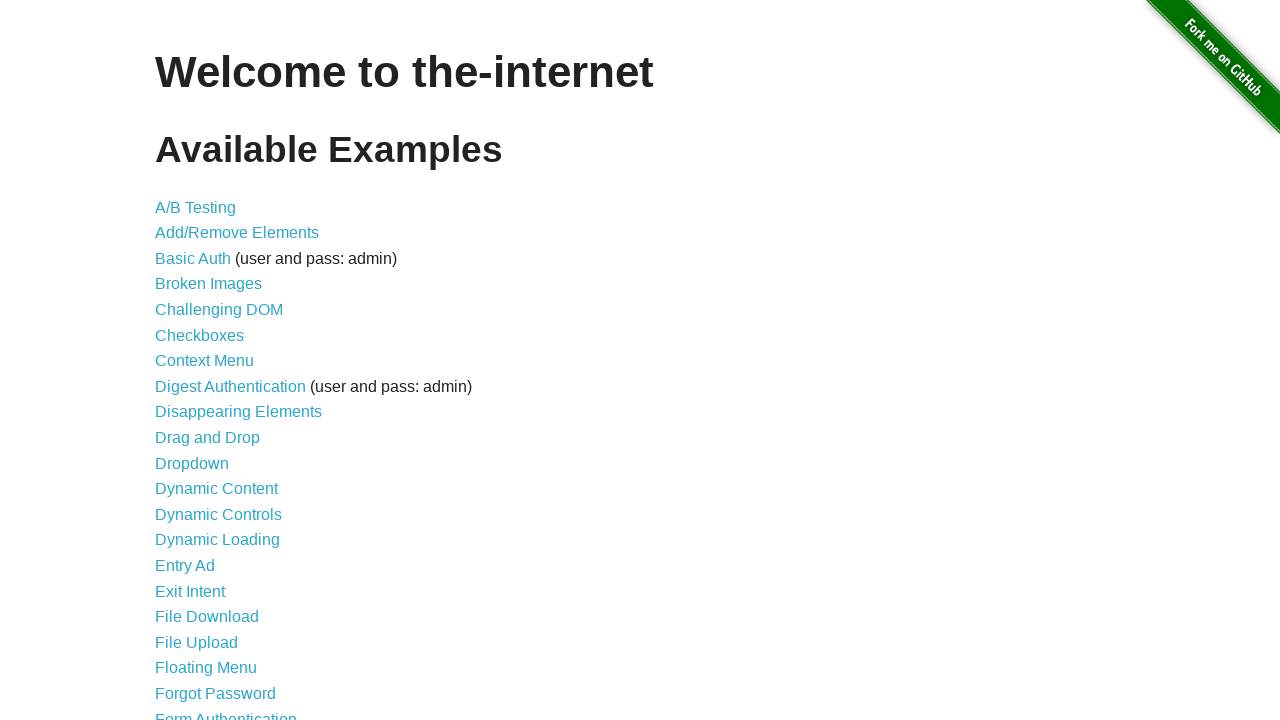

Injected jQuery Growl library script into the page
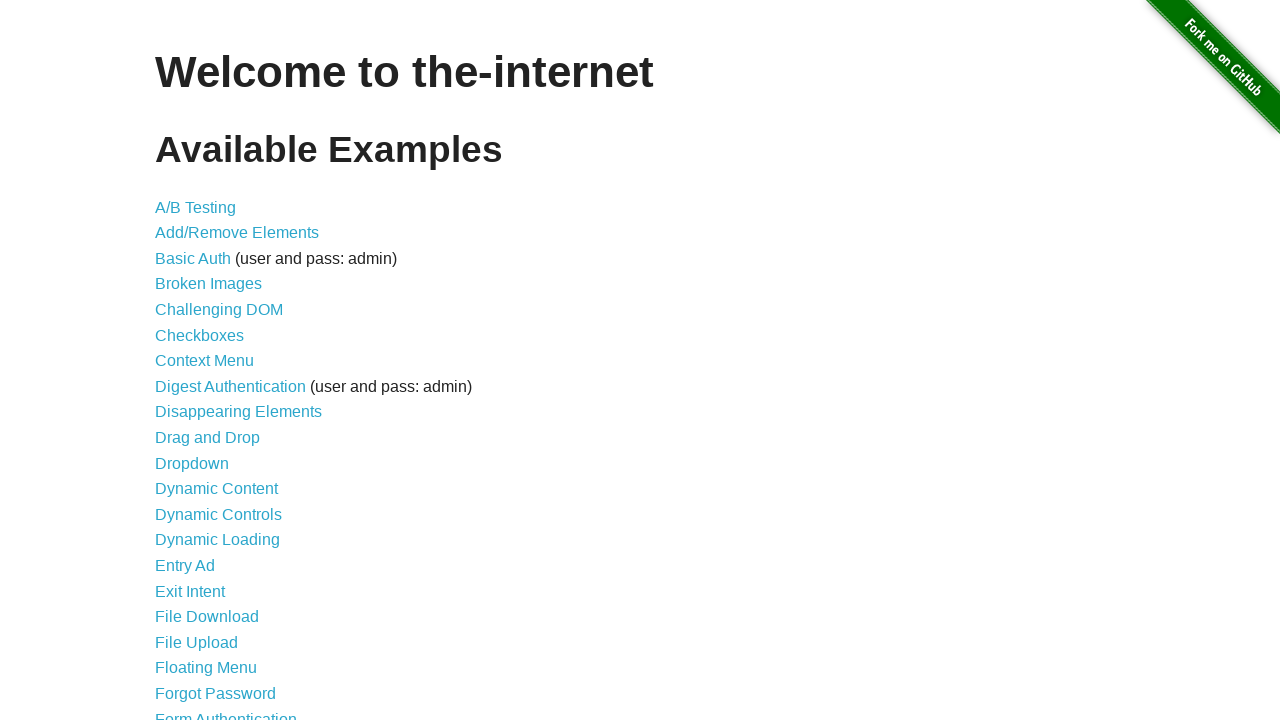

Added jQuery Growl CSS stylesheet to the page
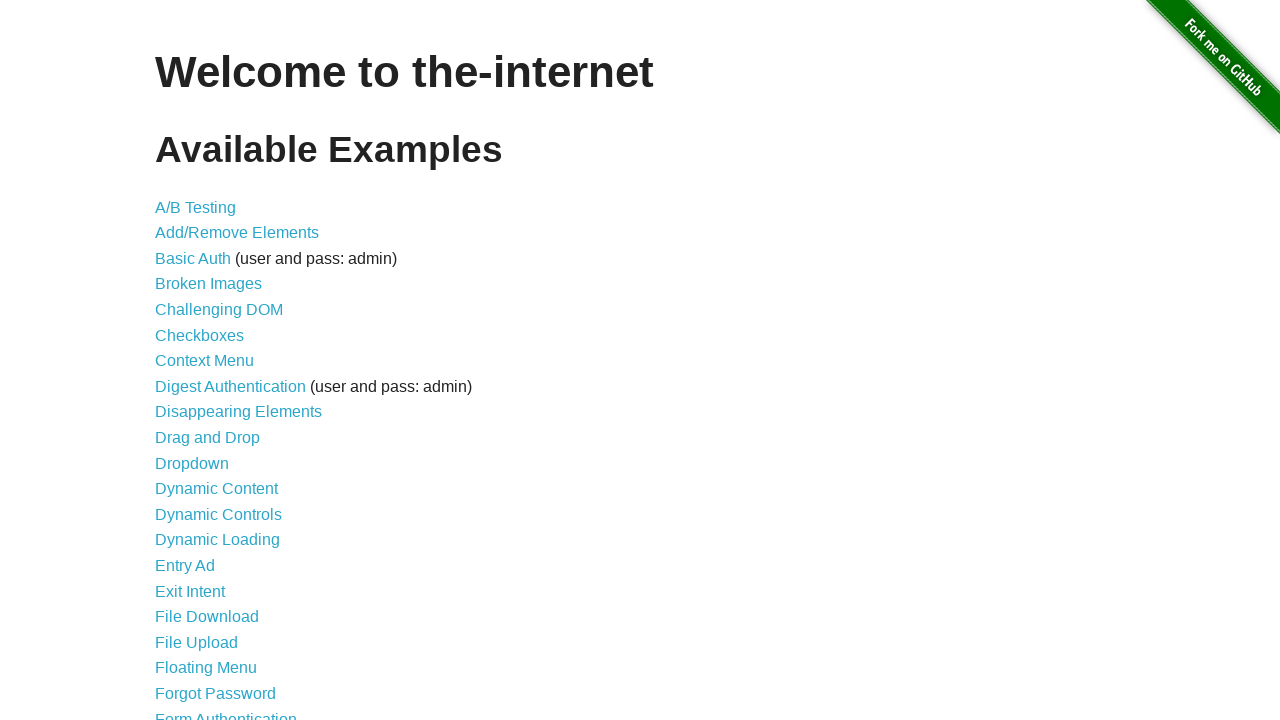

Waited for jQuery Growl function to become available
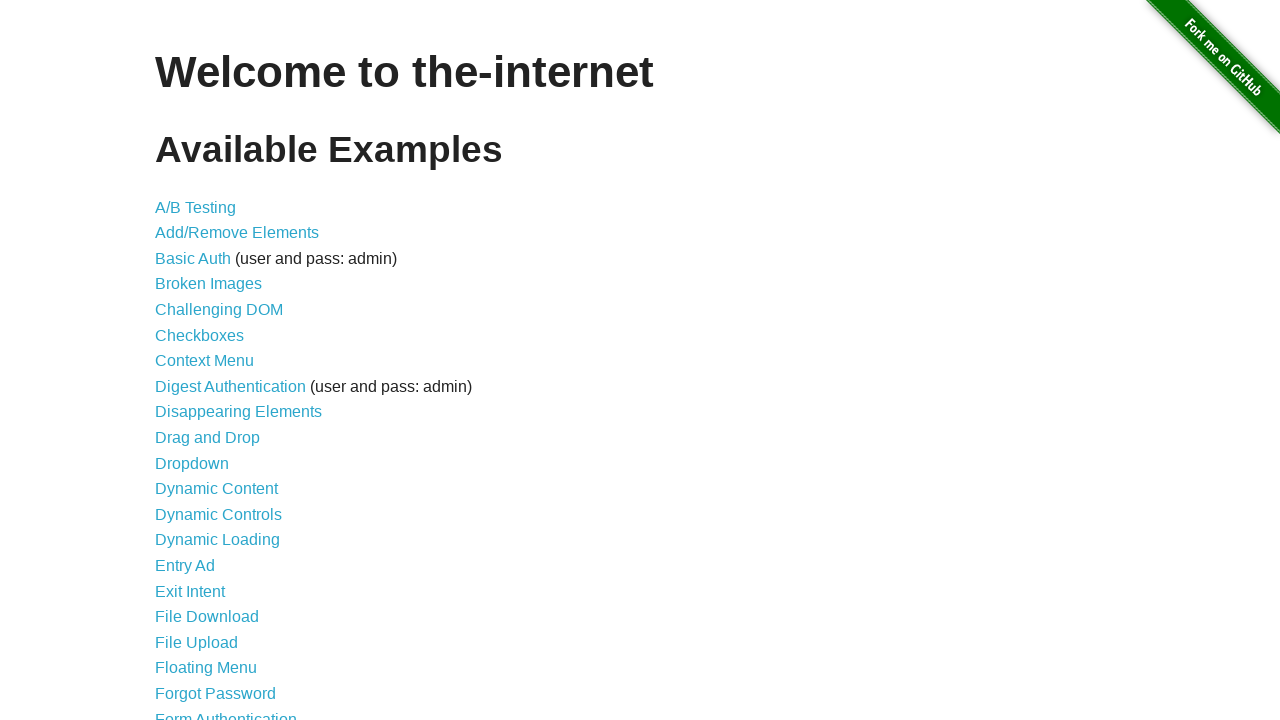

Displayed jQuery Growl notification with title 'GET' and message '/'
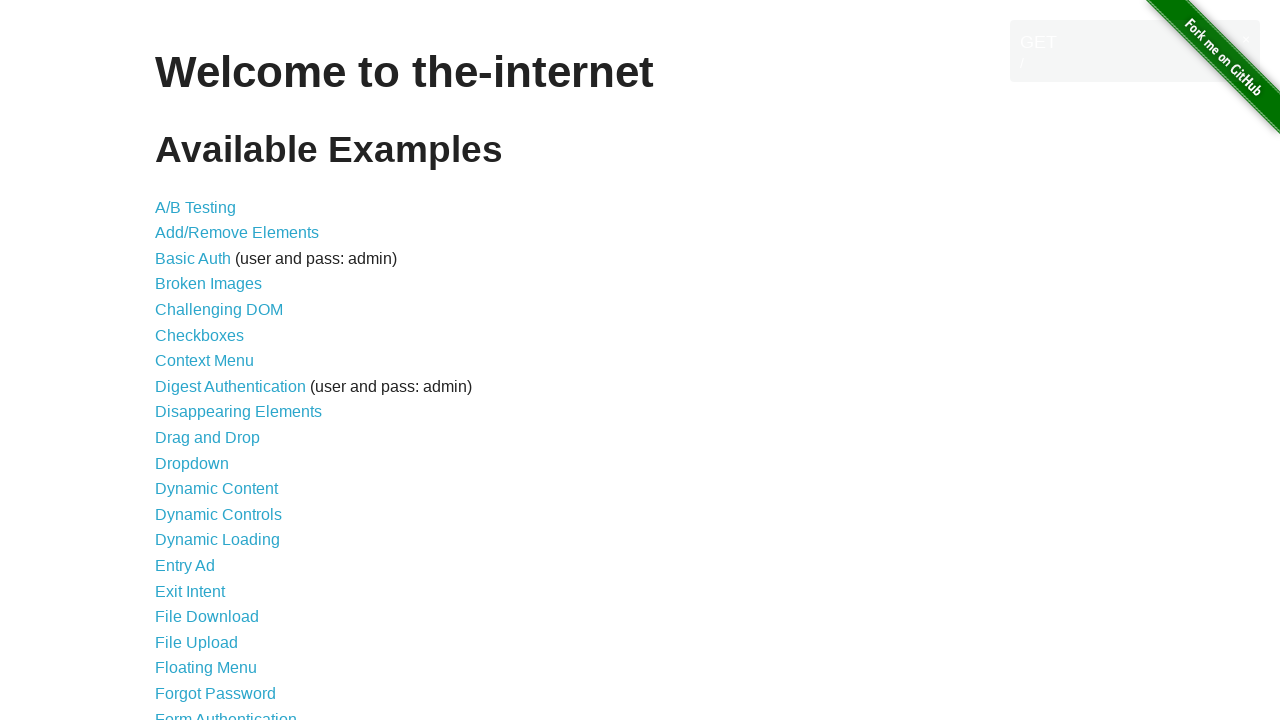

Growl notification element appeared on the page
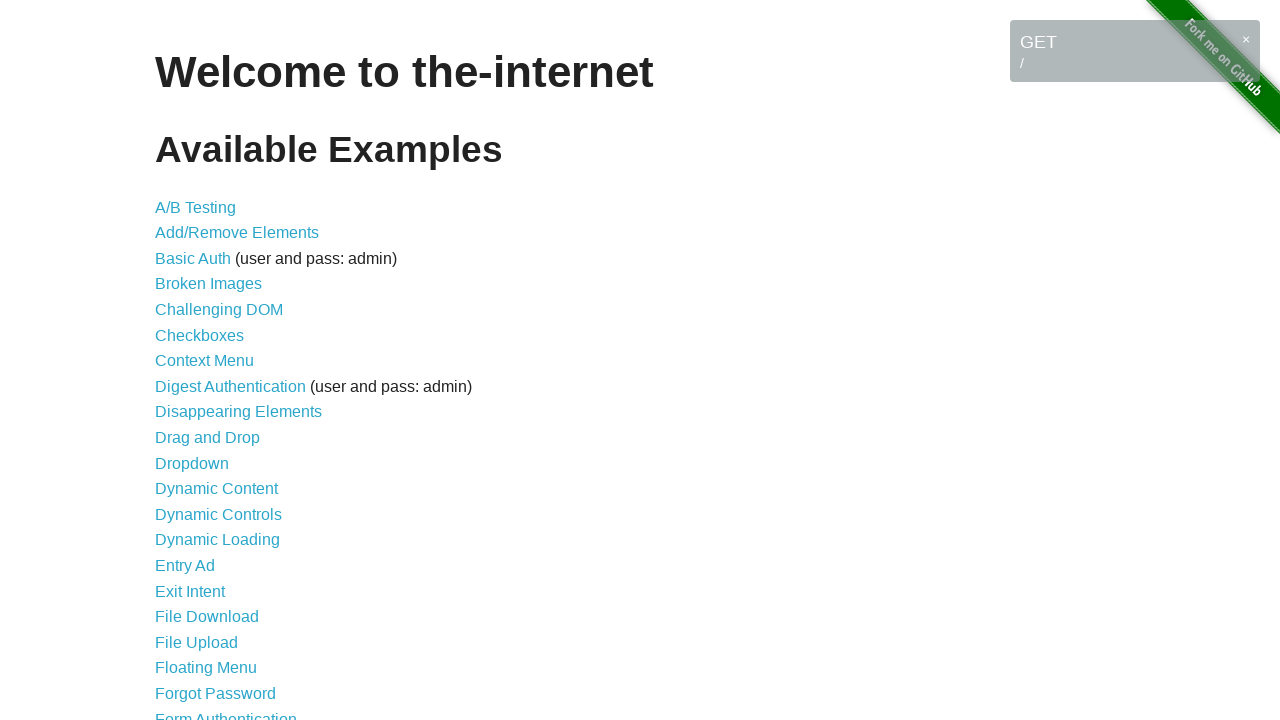

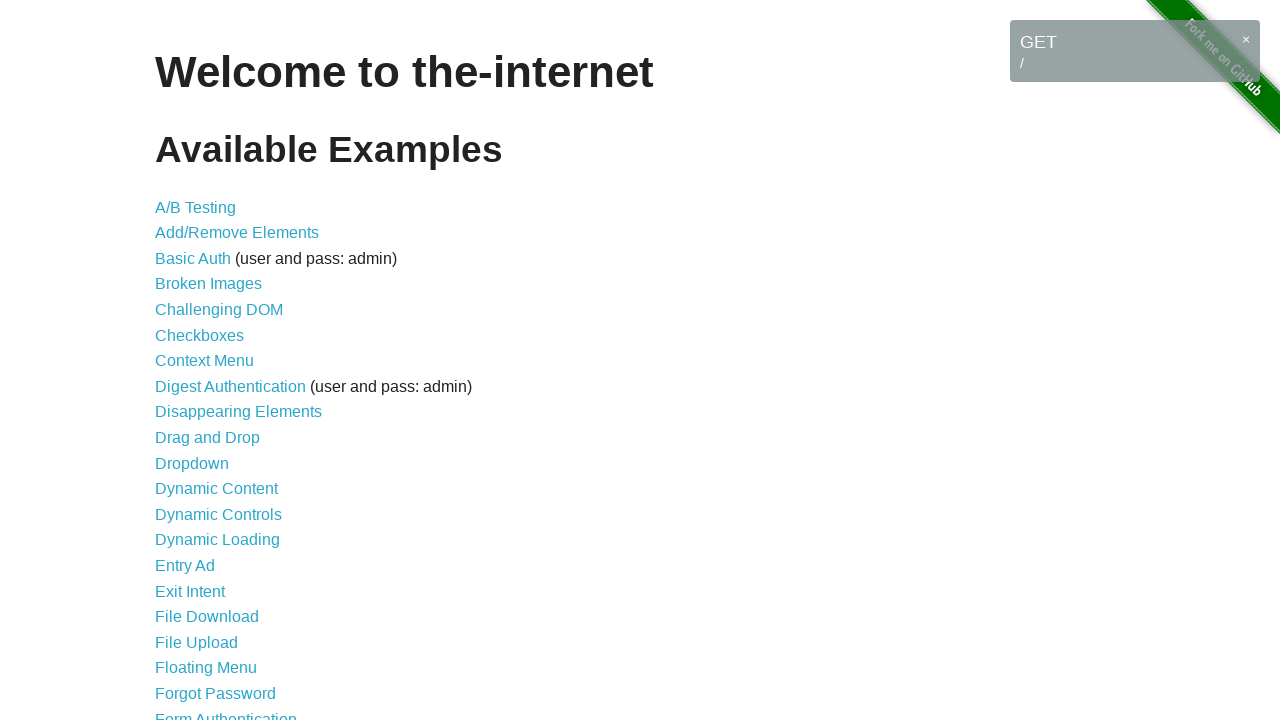